Tests that clicking the subscribe button redirects to the subscription form page

Starting URL: https://pythonforthelab.com

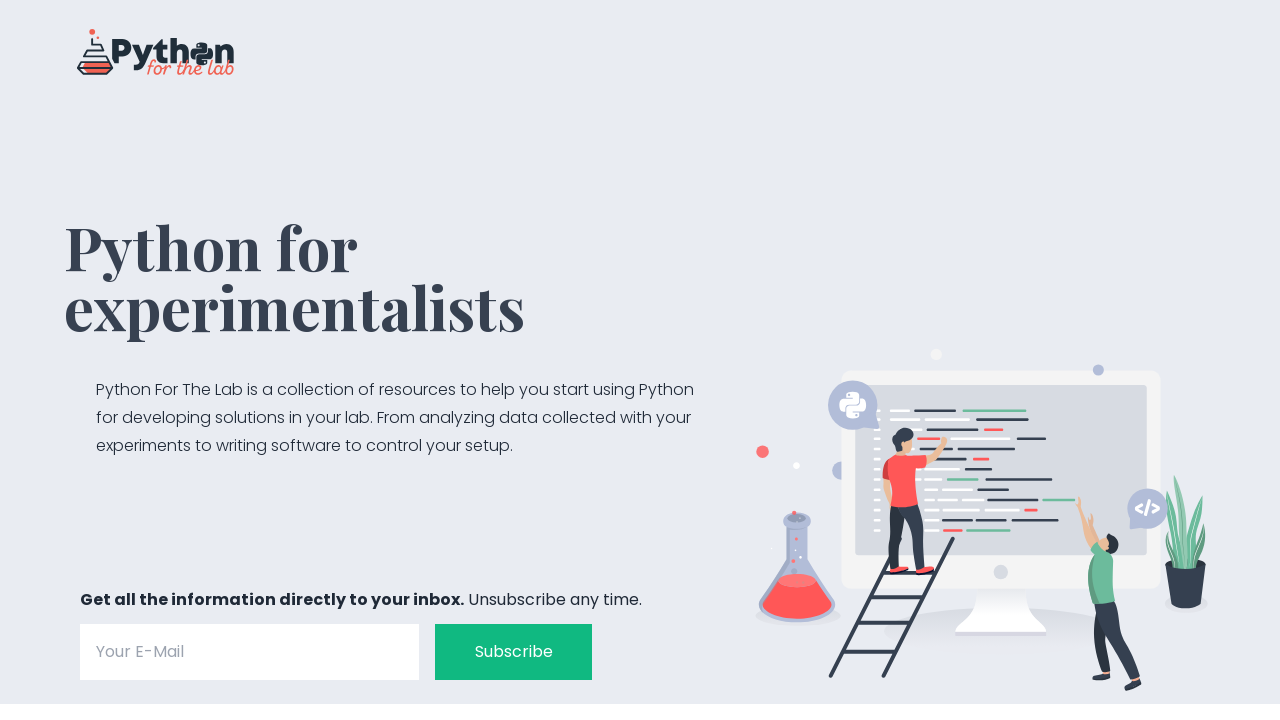

Clicked the subscribe button at (514, 652) on #mc-embedded-subscribe
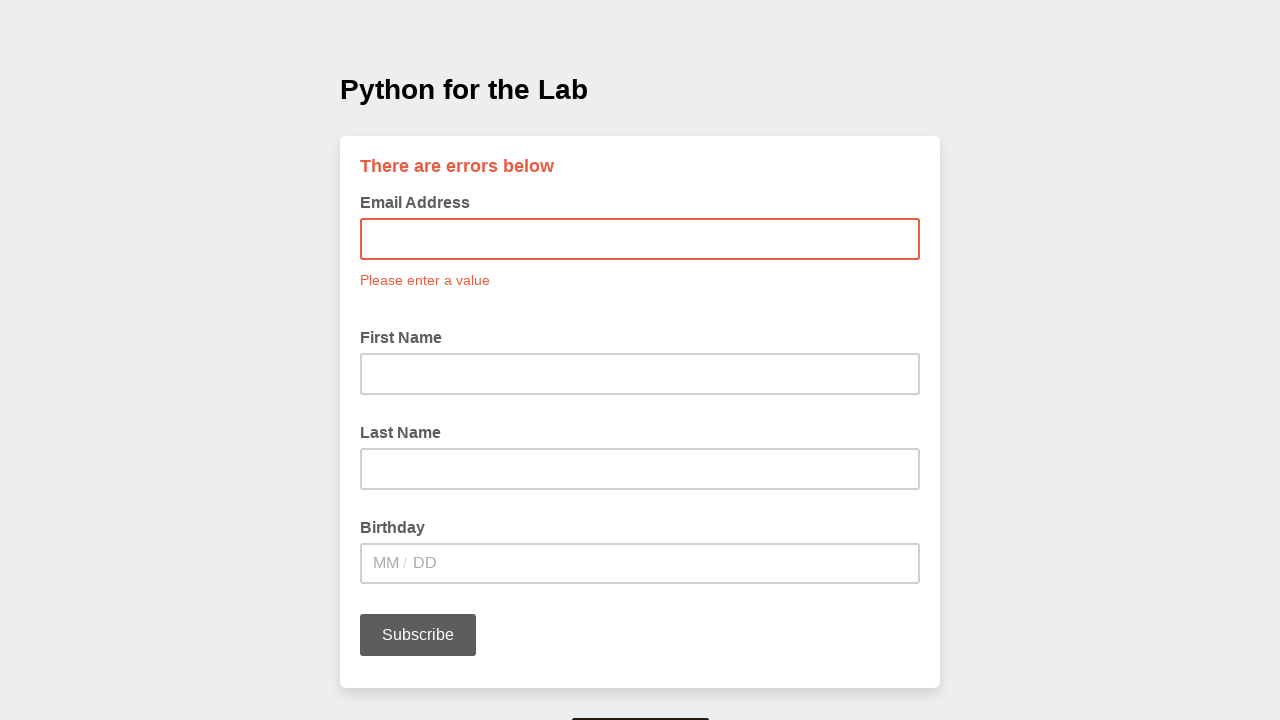

Waited for redirect to subscription form page
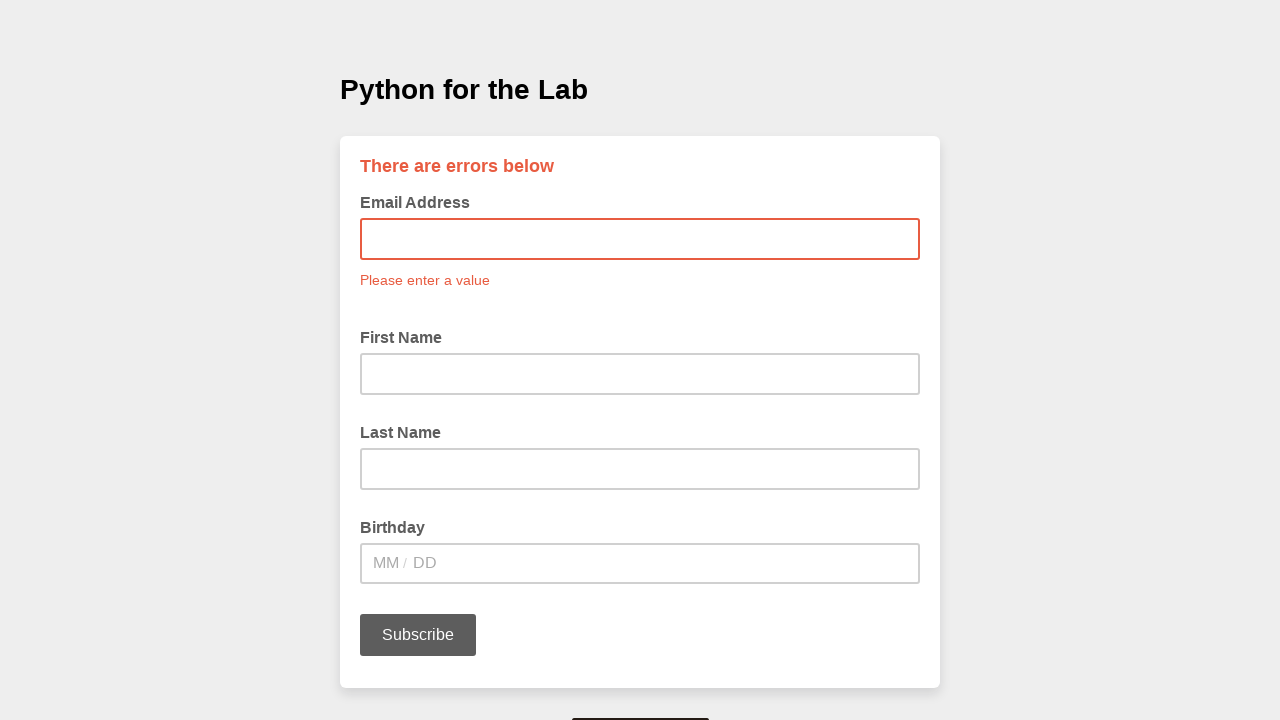

Verified URL matches subscription form page
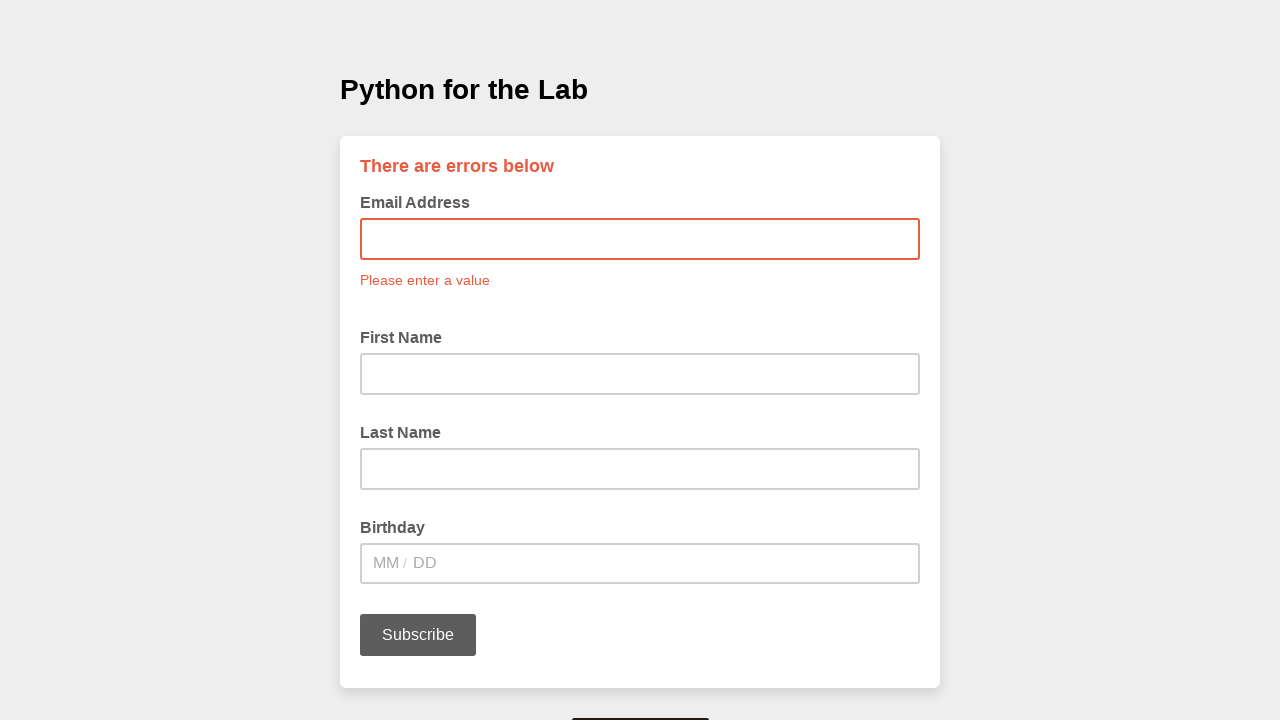

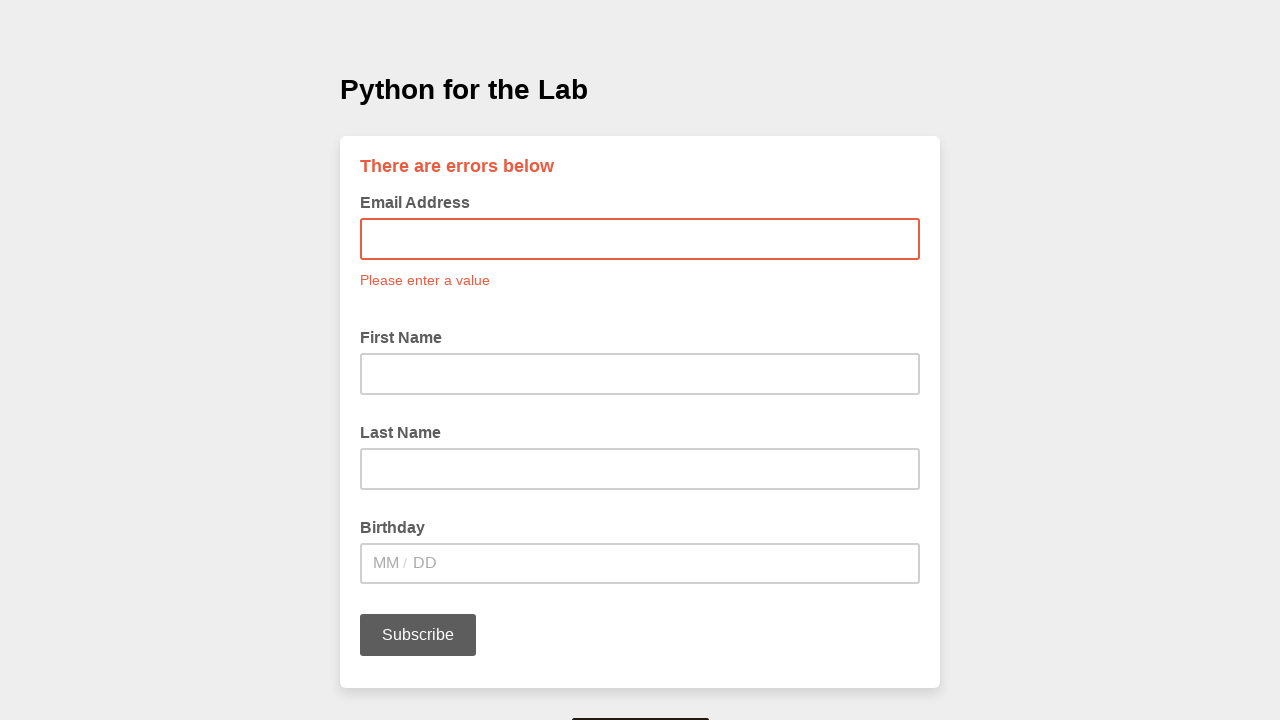